Launches the APSRTC online bus booking application and verifies the page loads successfully

Starting URL: https://www.apsrtconline.in/

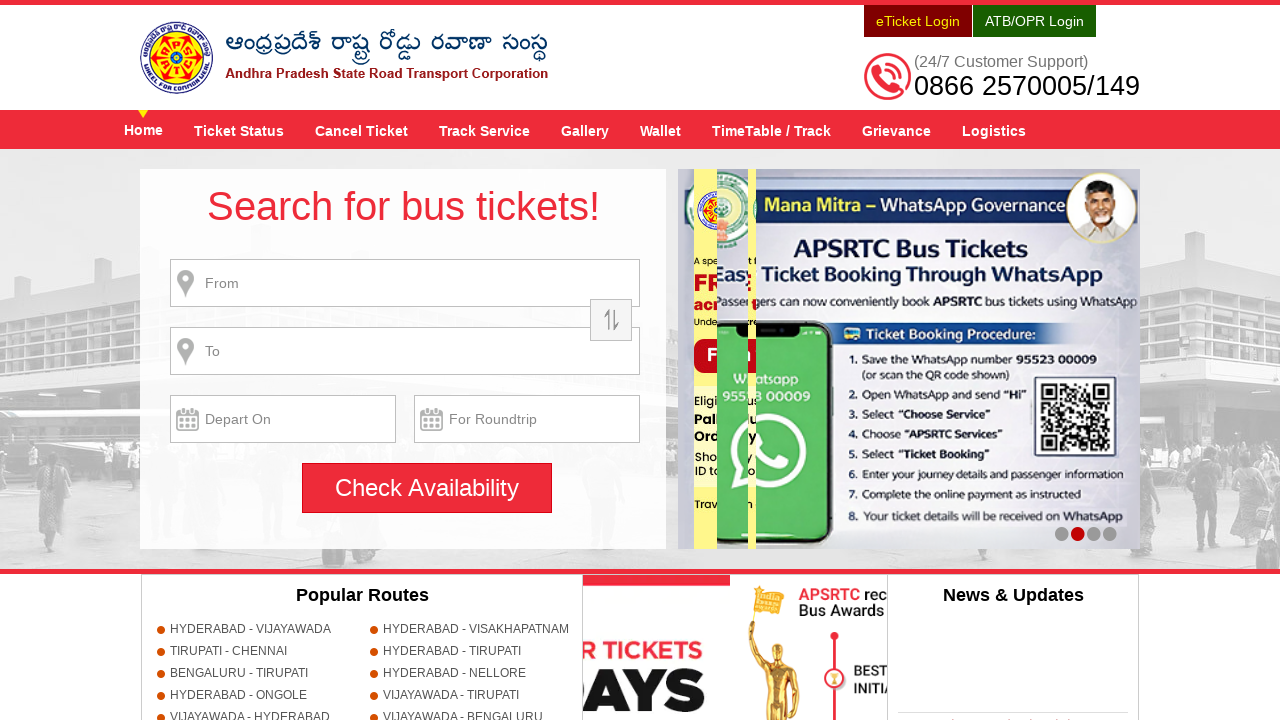

Navigated to APSRTC online bus booking application homepage
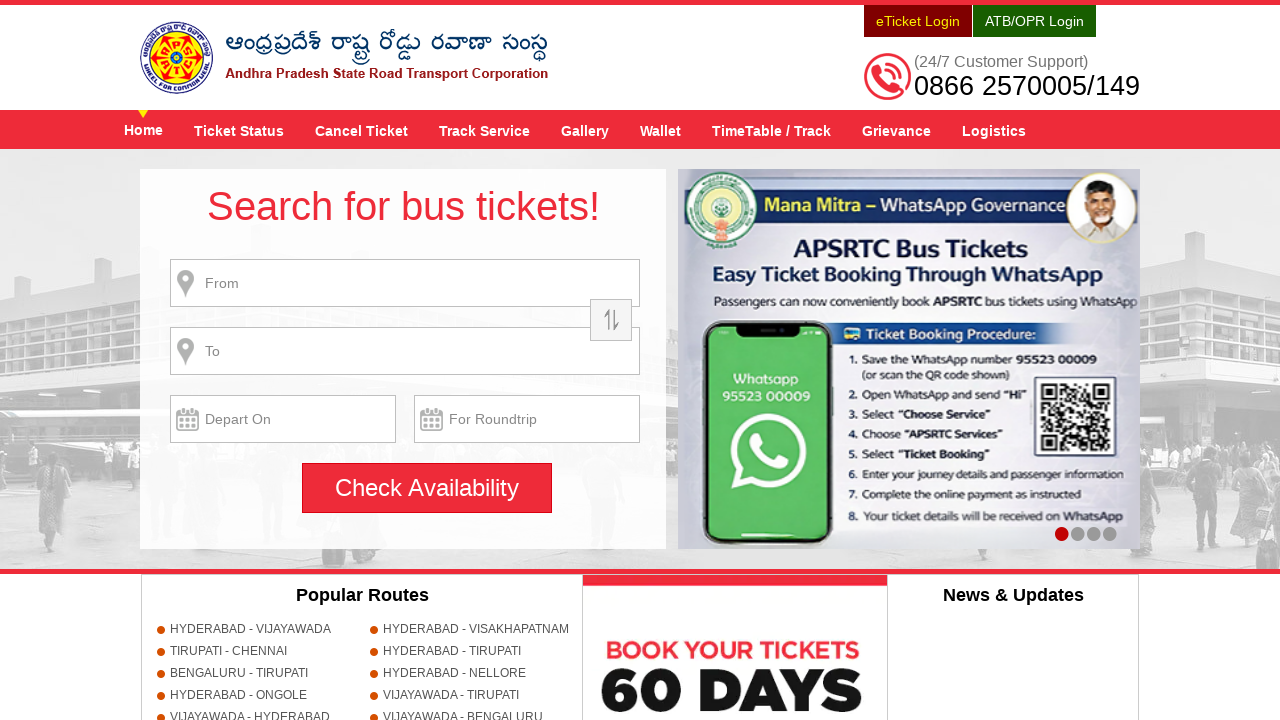

Page DOM content loaded successfully
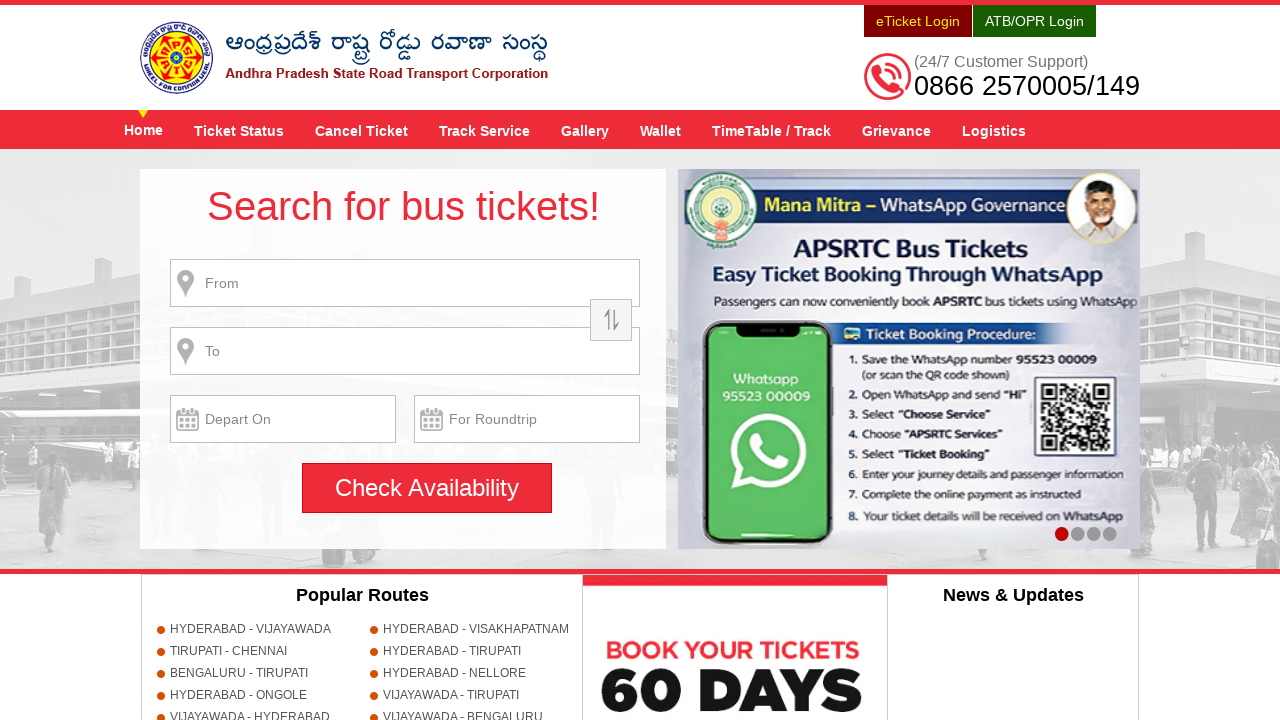

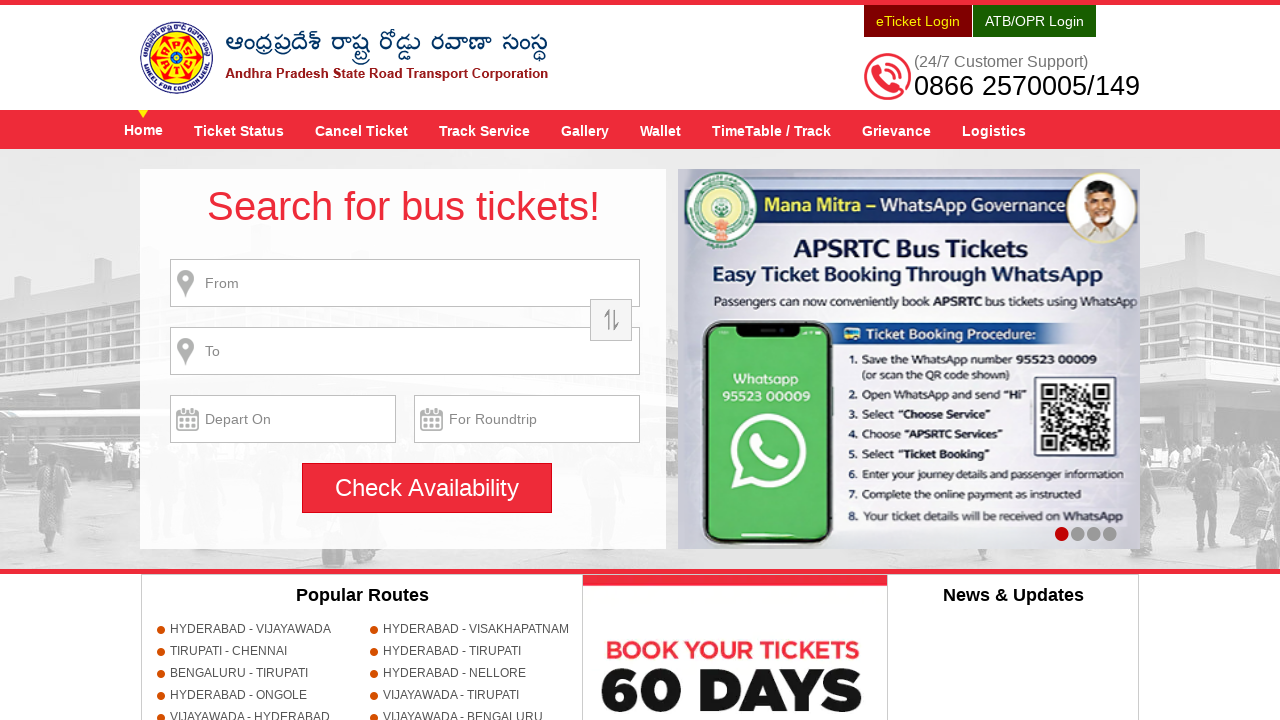